Tests multi-select dropdown functionality by selecting multiple options using CTRL+click

Starting URL: https://demoqa.com/select-menu

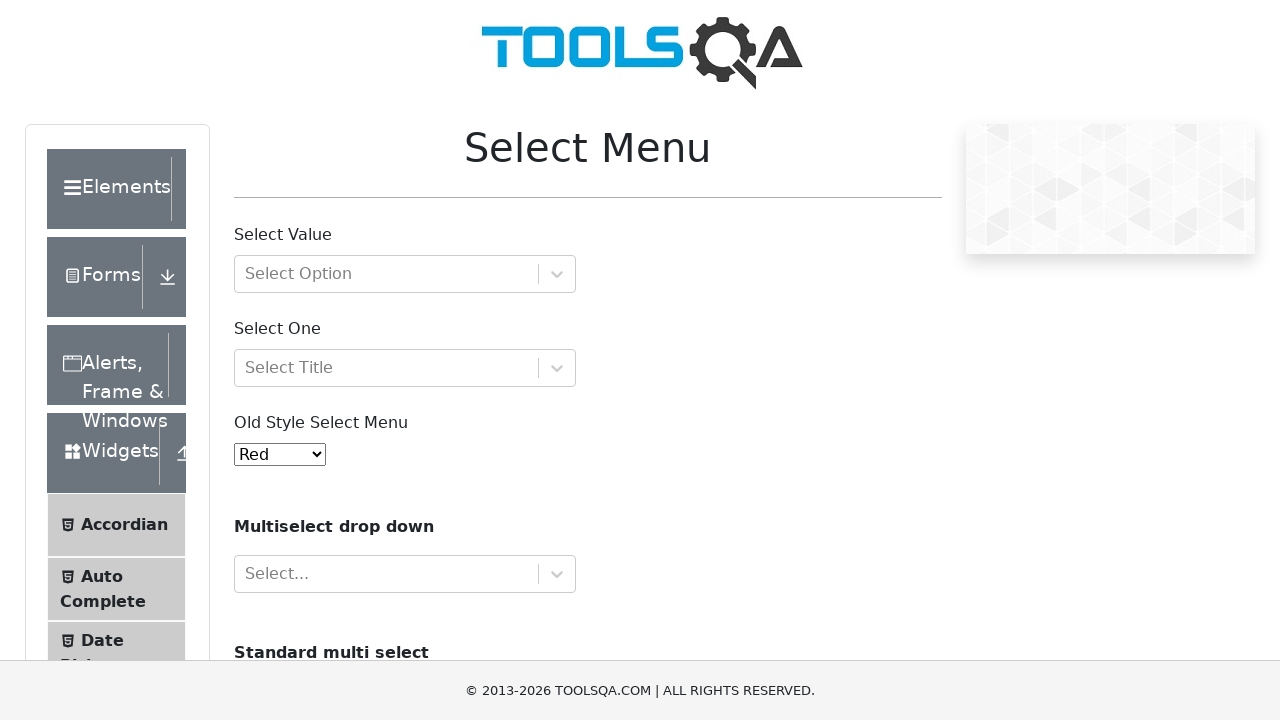

Located Volvo option in multi-select dropdown
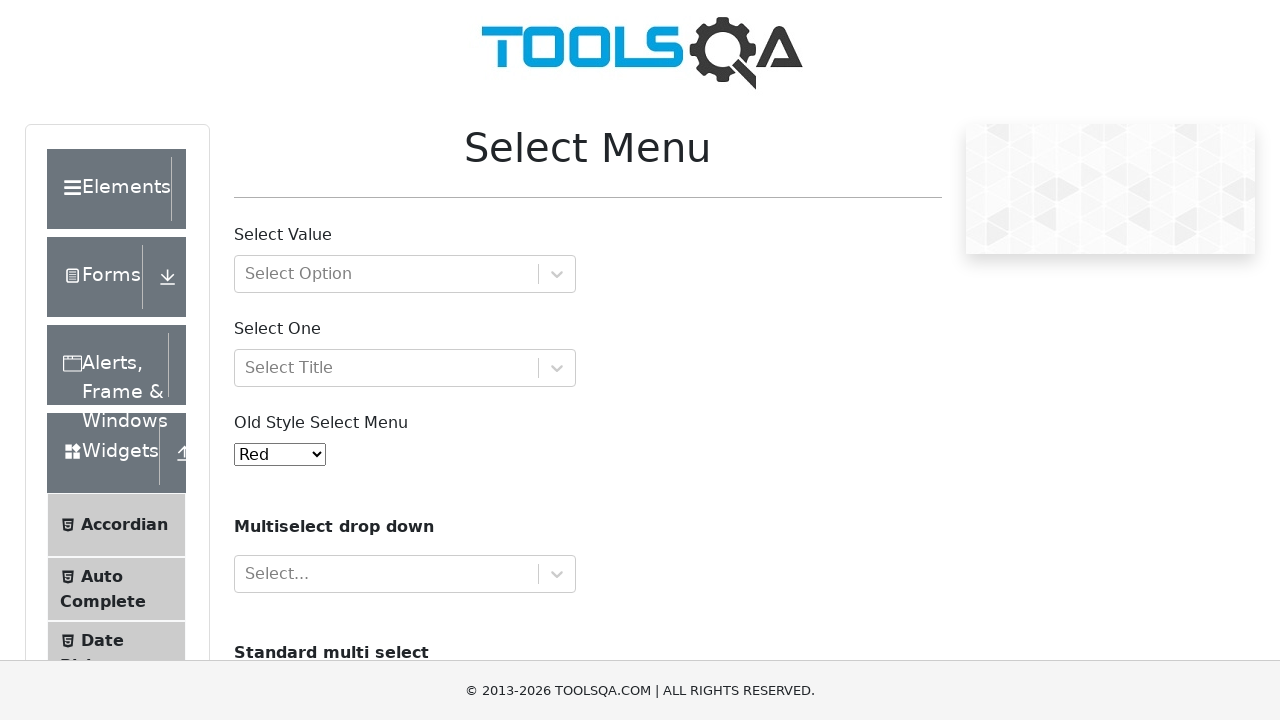

Located Audi option in multi-select dropdown
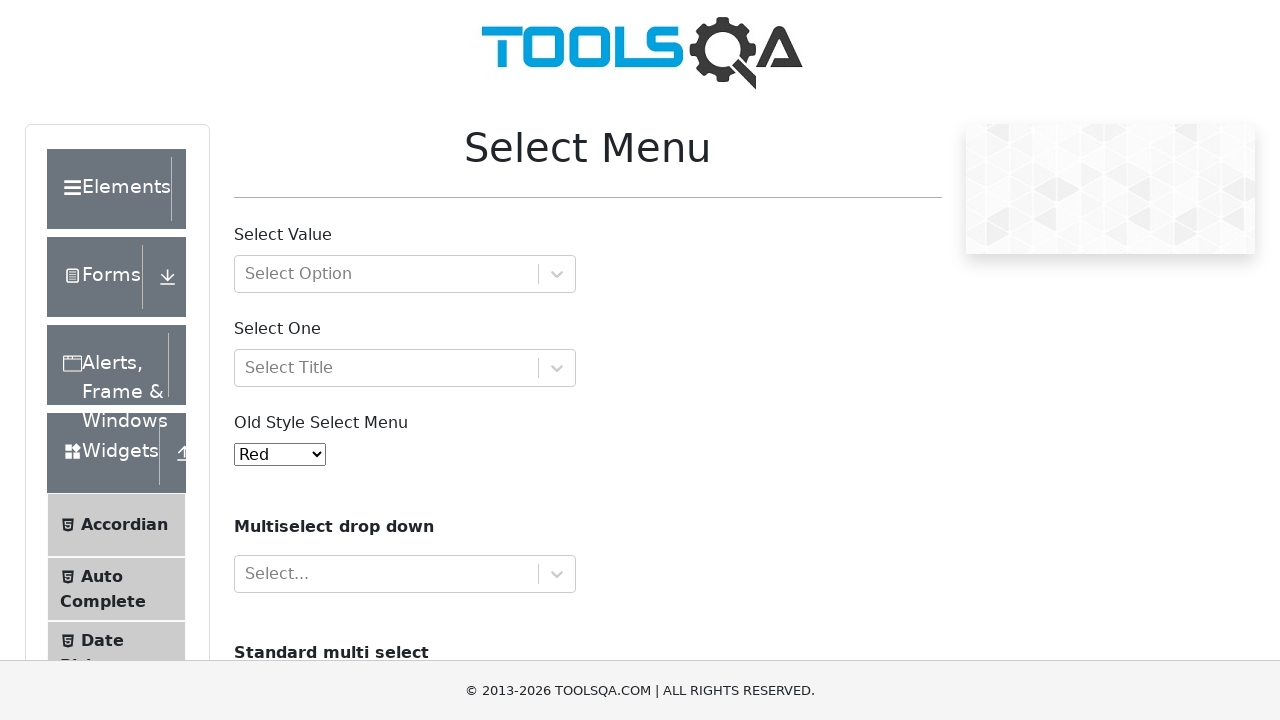

Selected Volvo option using CTRL+click at (258, 360) on xpath=//option[contains(text(),'Volvo')]
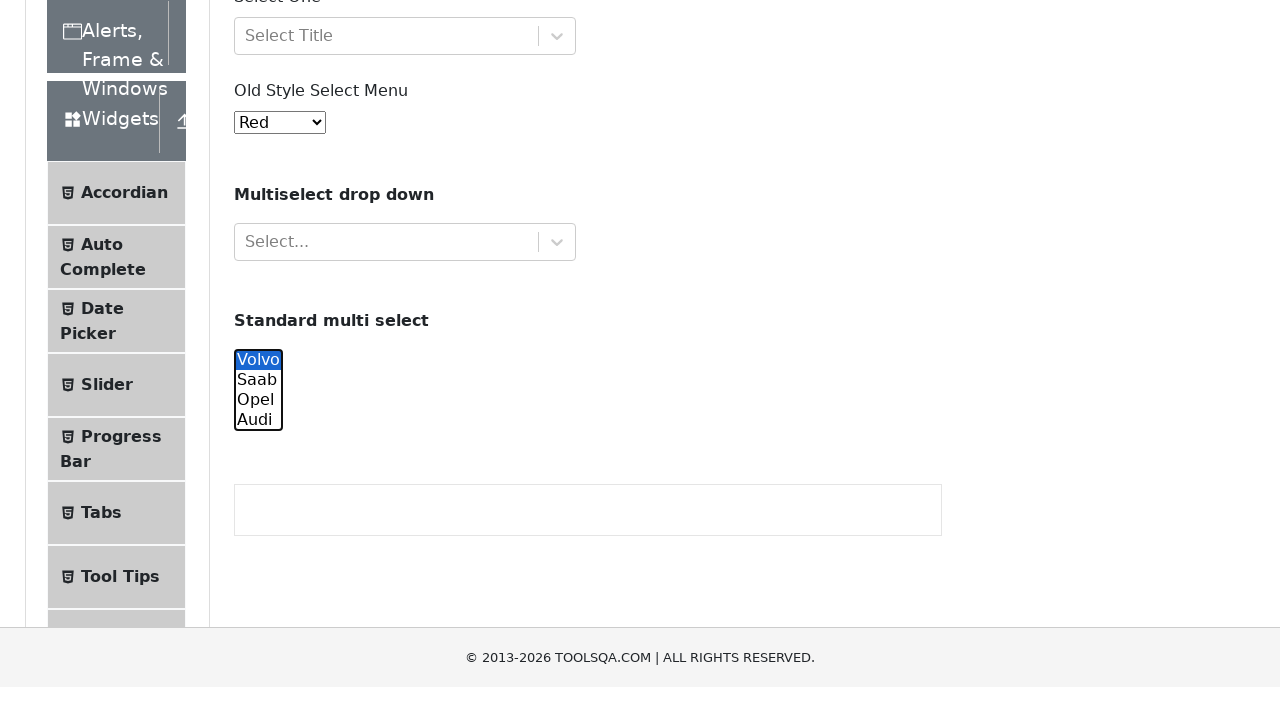

Selected Audi option using CTRL+click for multi-select at (258, 102) on xpath=//option[contains(text(),'Audi')]
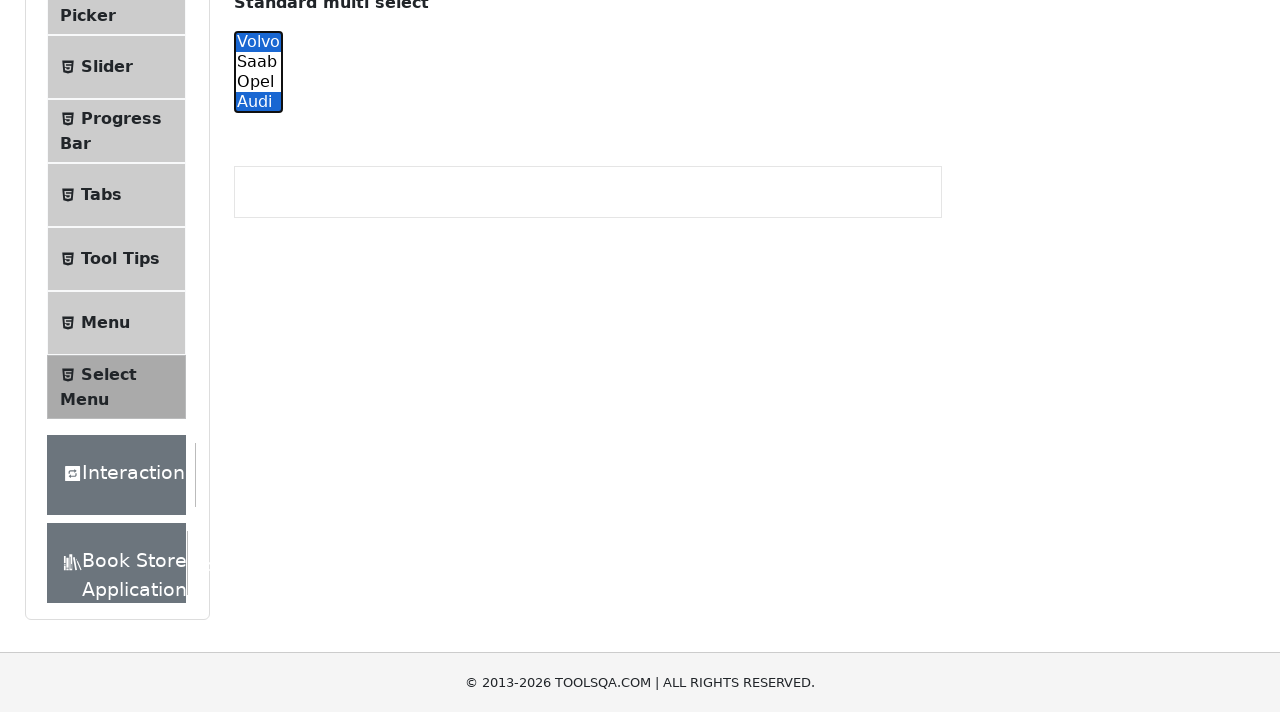

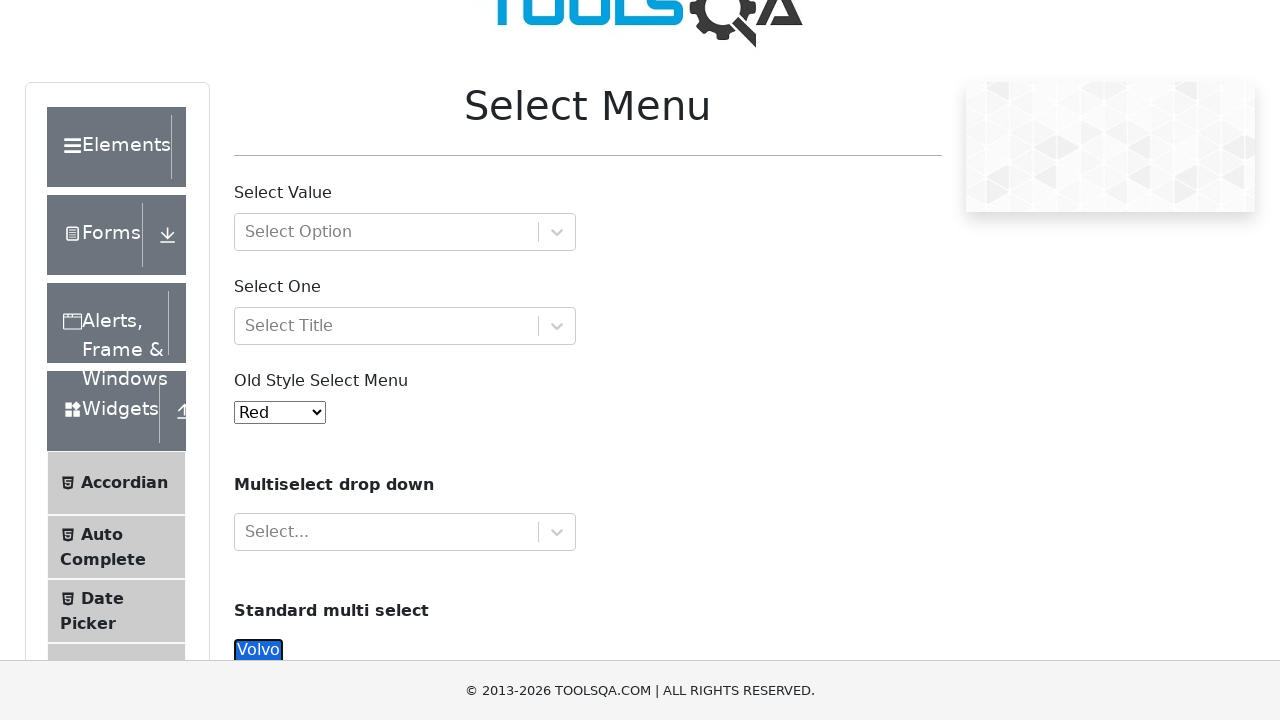